Tests confirmation alert handling by clicking a button that triggers an alert and then dismissing it by clicking Cancel

Starting URL: https://selenium08.blogspot.com/2019/07/alert-test.html

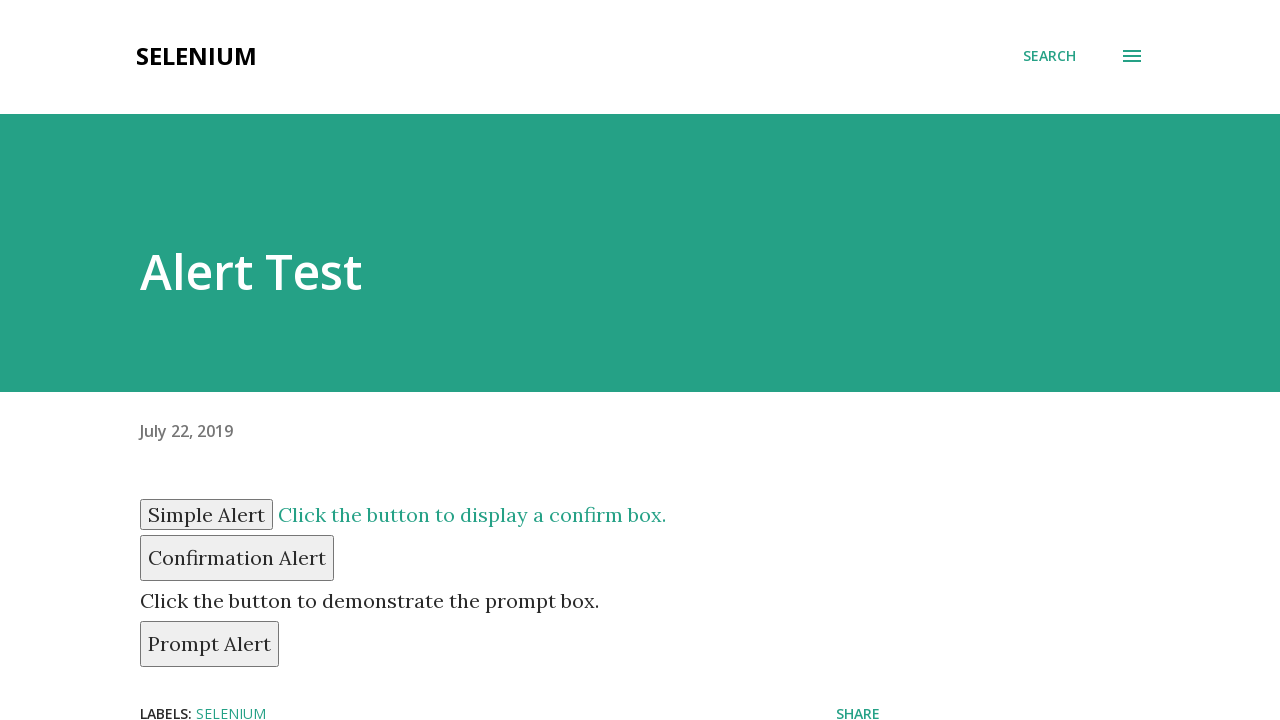

Set up dialog handler to dismiss confirmation alerts by clicking Cancel
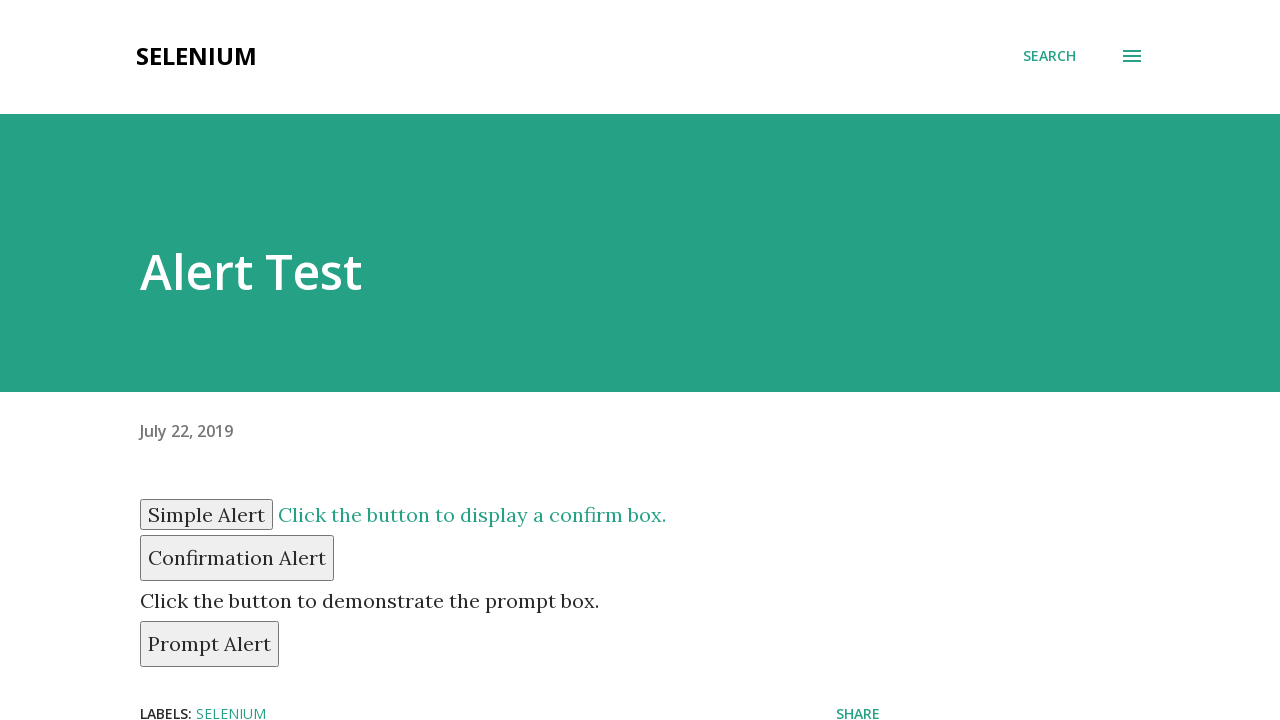

Clicked the confirm button to trigger the confirmation alert at (237, 558) on button#confirm
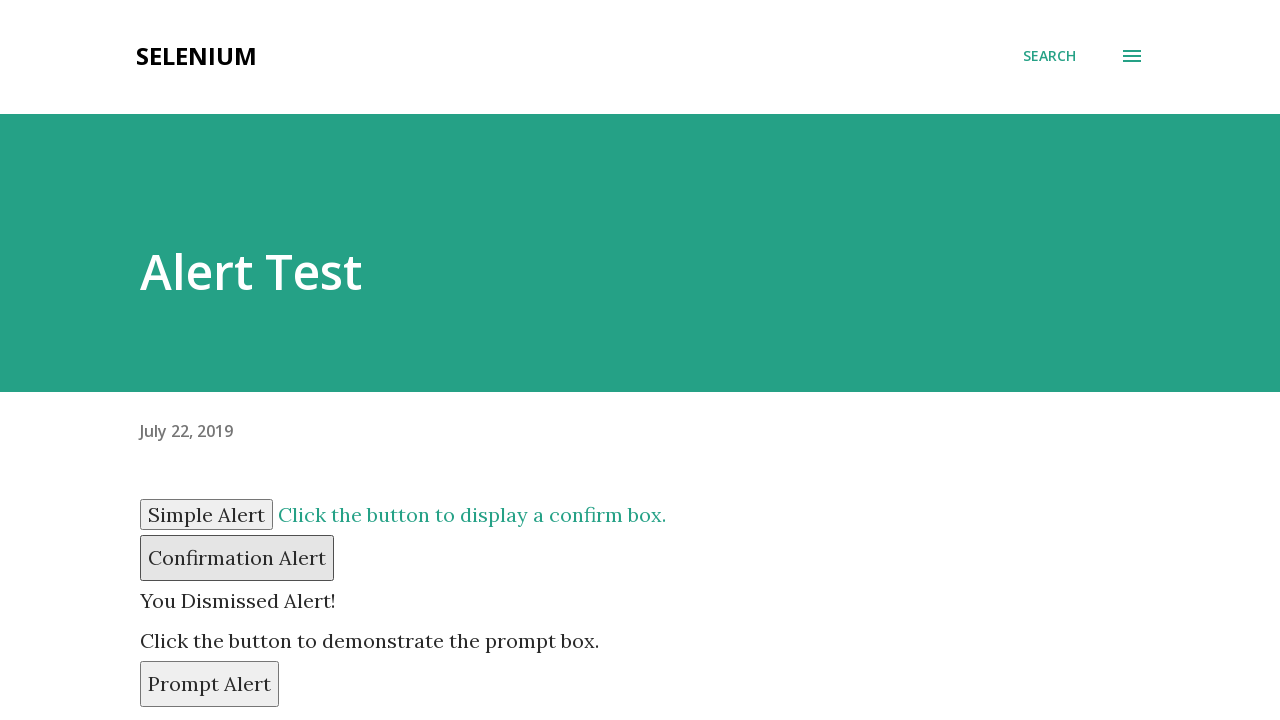

Waited 500ms to ensure dialog was handled
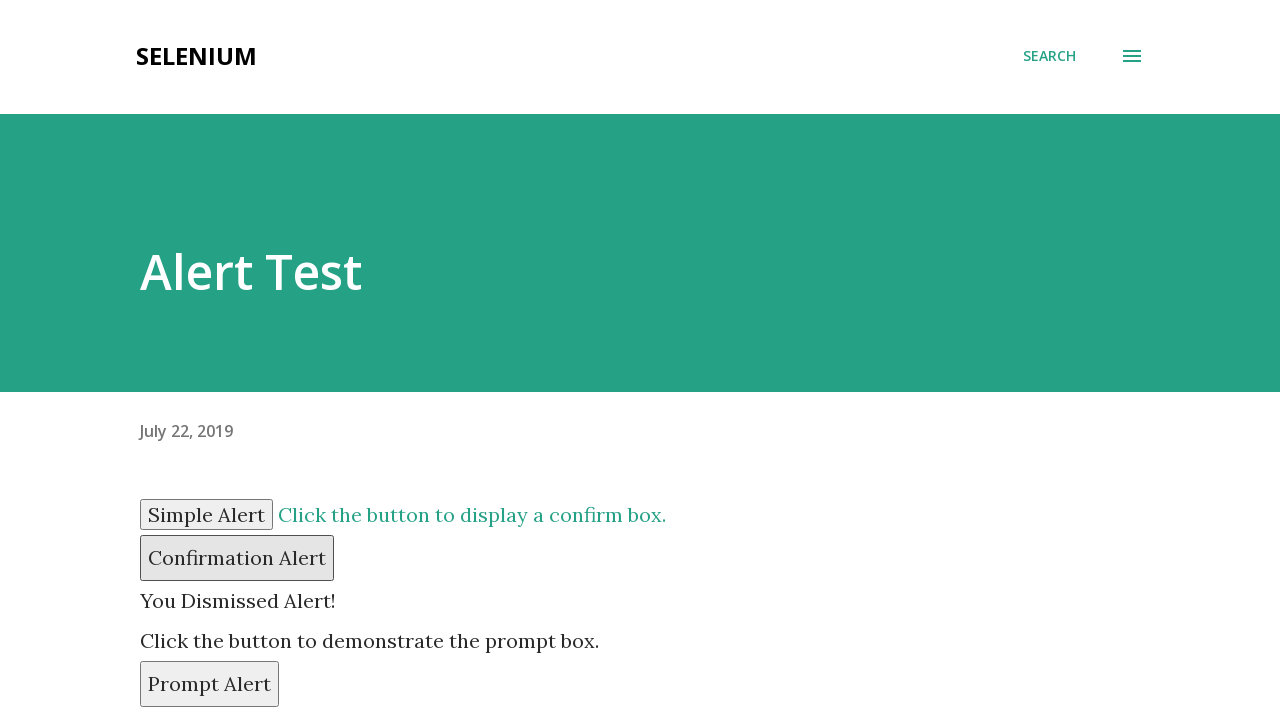

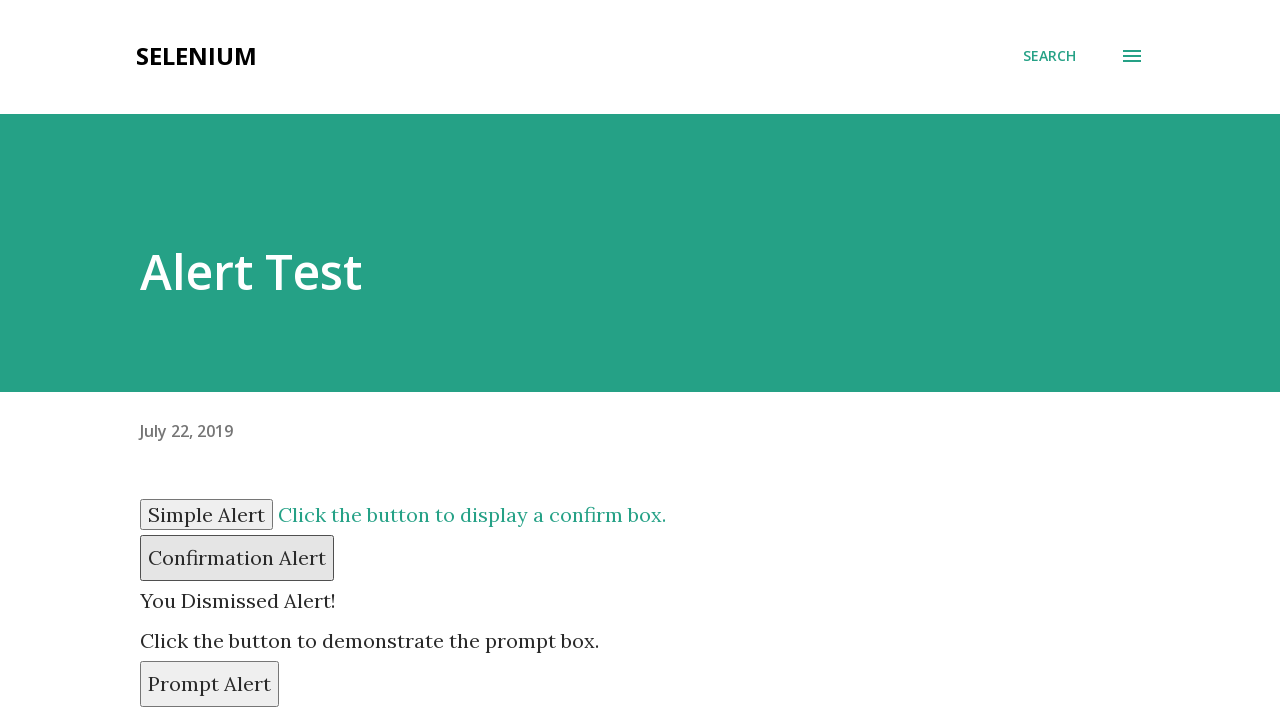